Tests navigation from the Disappearing Elements page by clicking the Home button

Starting URL: https://the-internet.herokuapp.com/

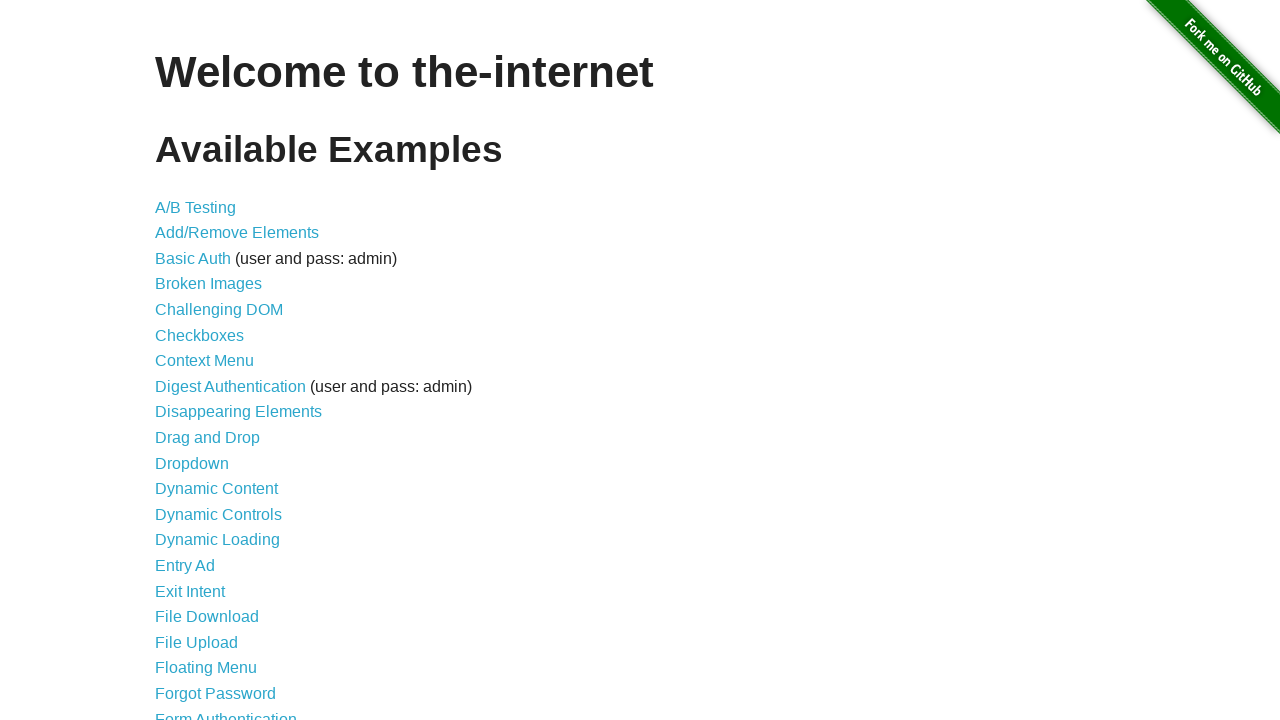

Clicked on Disappearing Elements link at (238, 412) on text='Disappearing Elements'
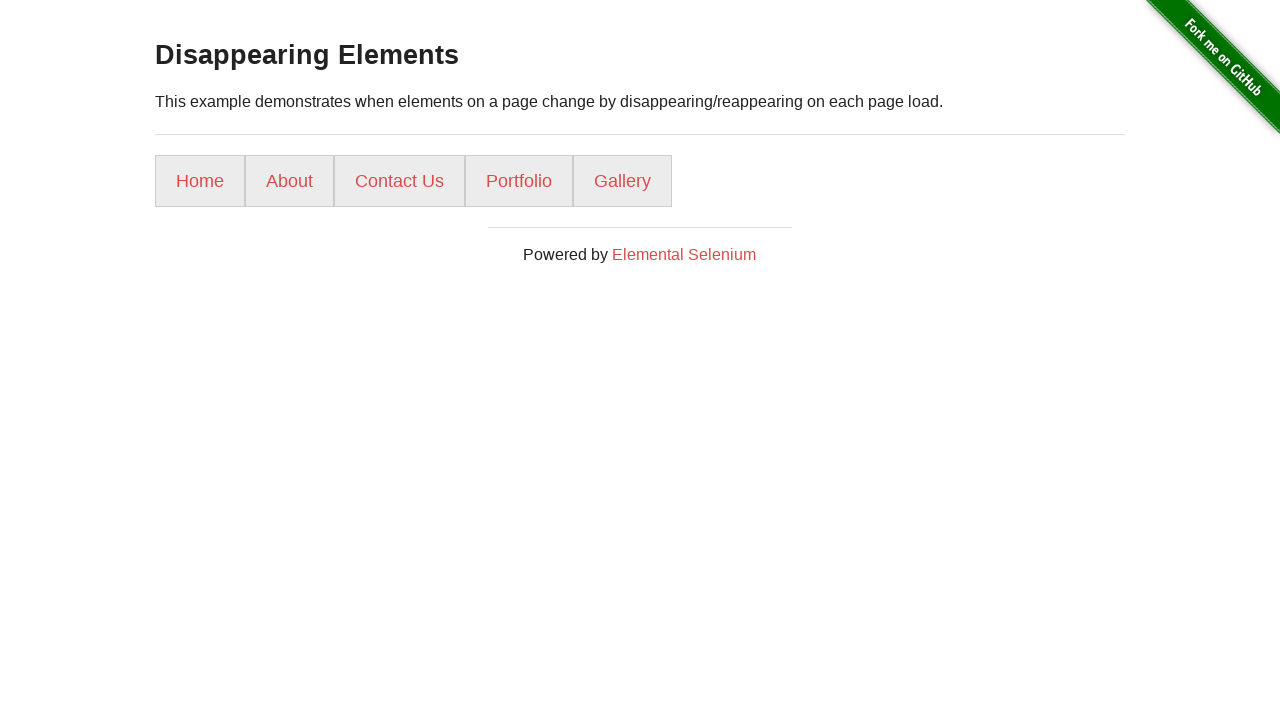

Disappearing Elements page loaded
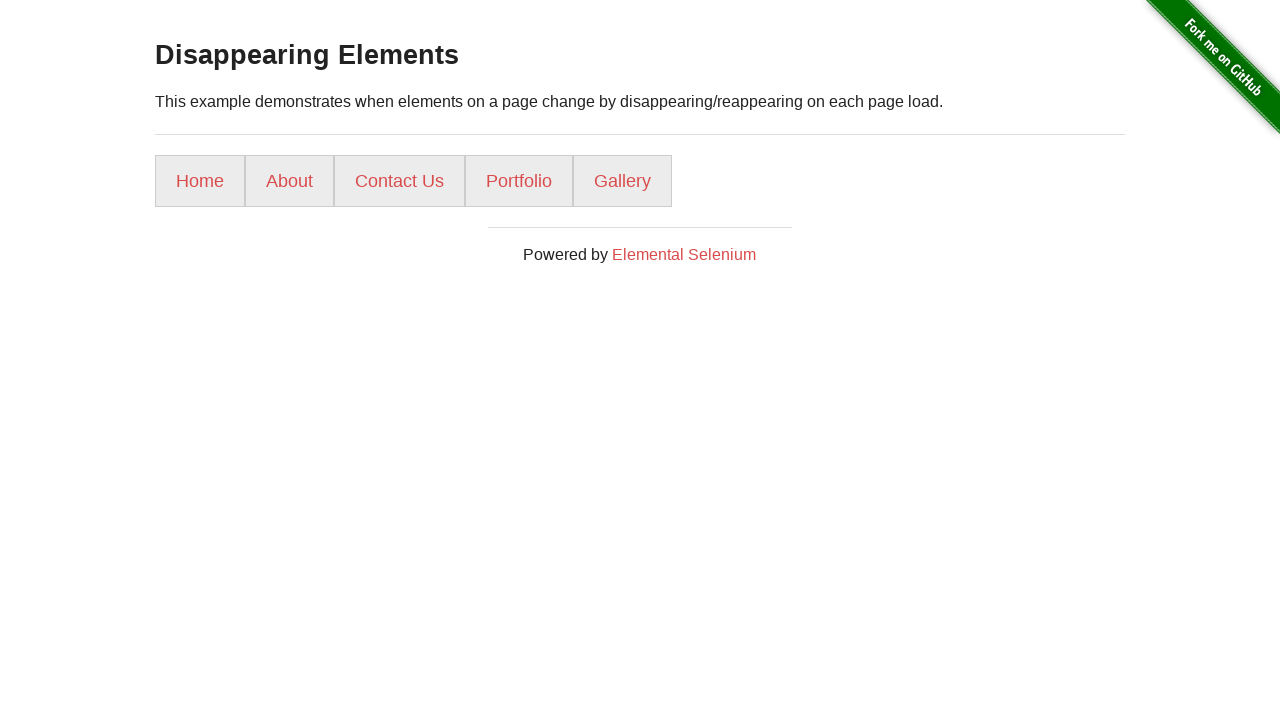

Clicked Home button at (200, 181) on text='Home'
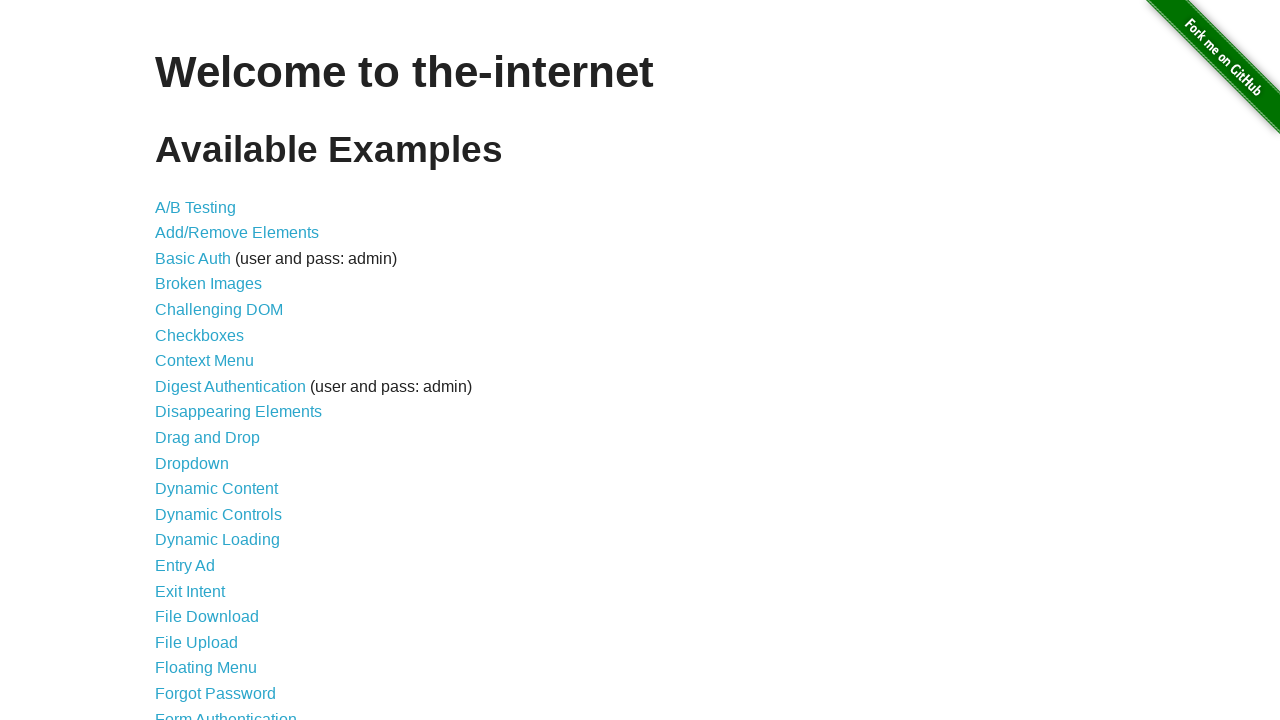

Successfully navigated back to home page
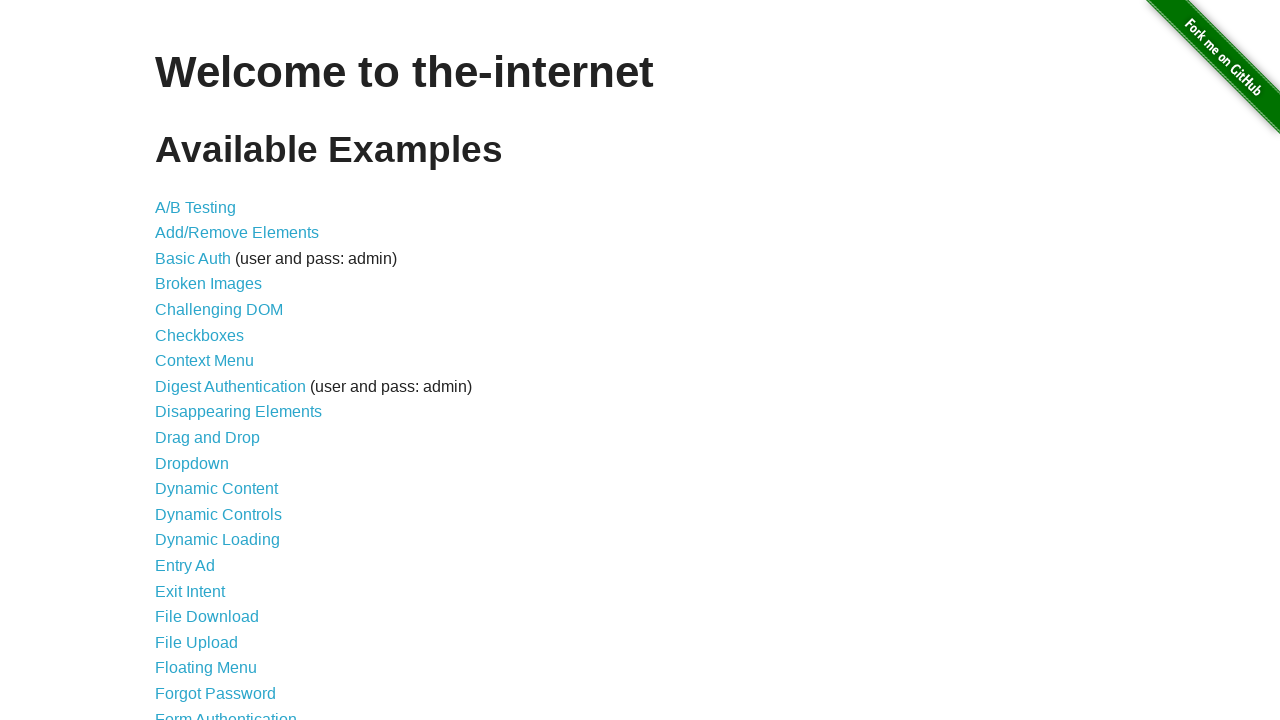

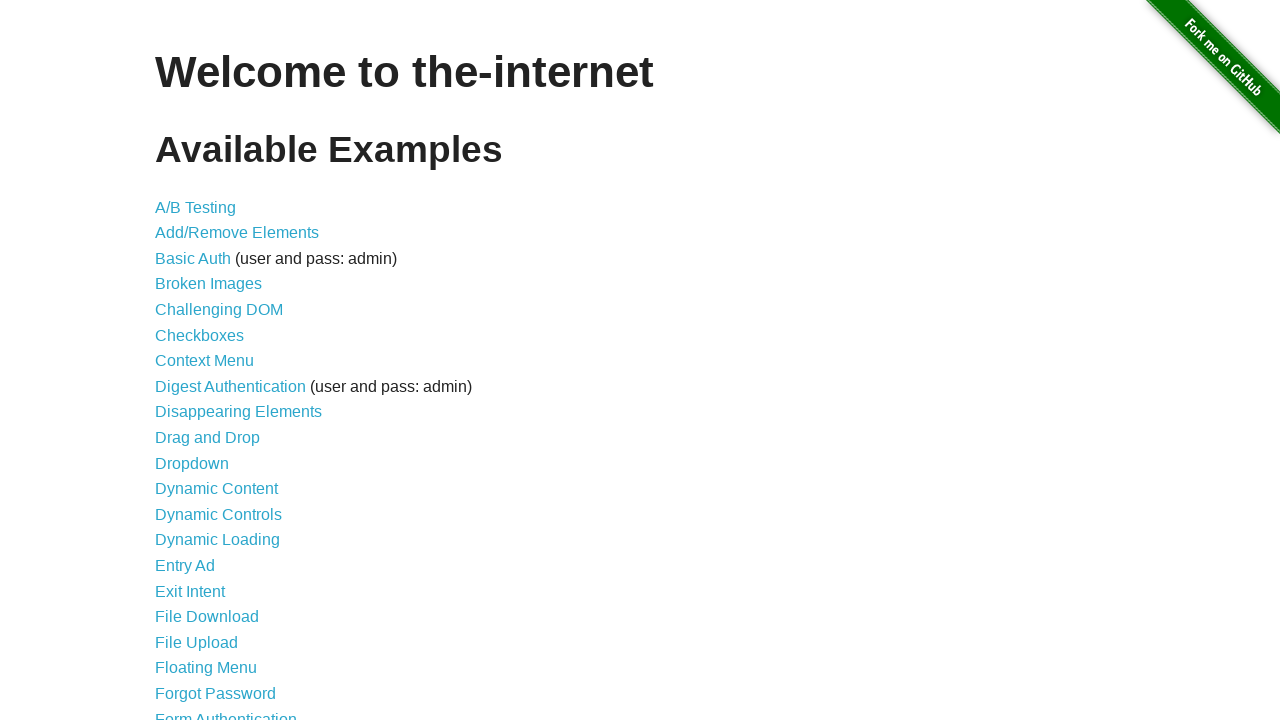